Tests JavaScript alert handling by interacting with alert, confirm, and prompt dialogs - accepting, dismissing, and entering text into them

Starting URL: https://testpages.eviltester.com/styled/alerts/alert-test.html

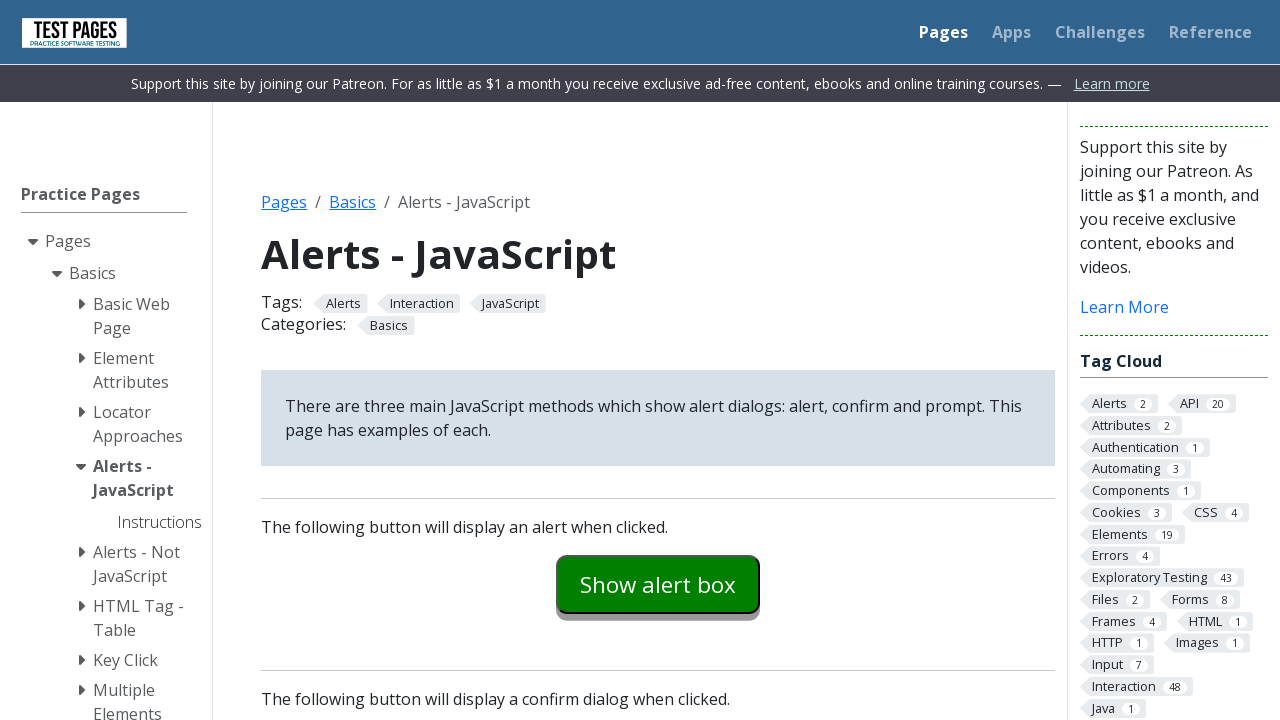

Clicked button to show alert box at (658, 584) on #alertexamples
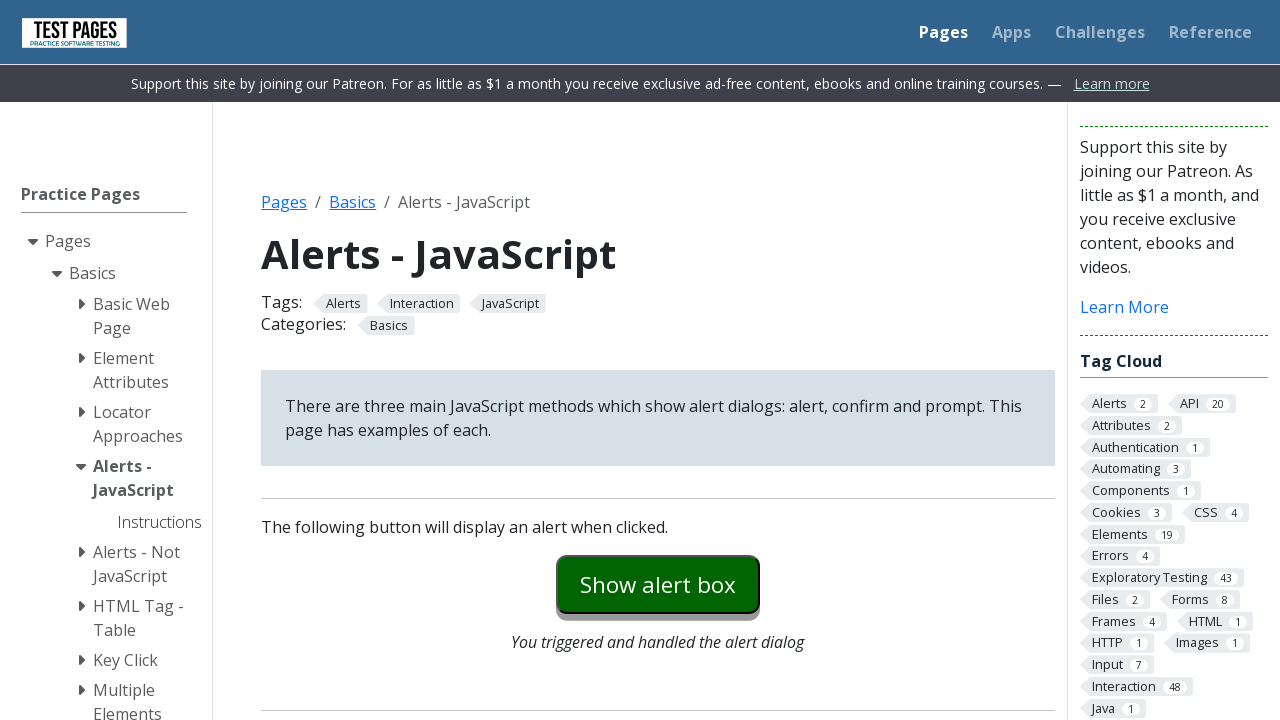

Set up dialog handler to accept alerts
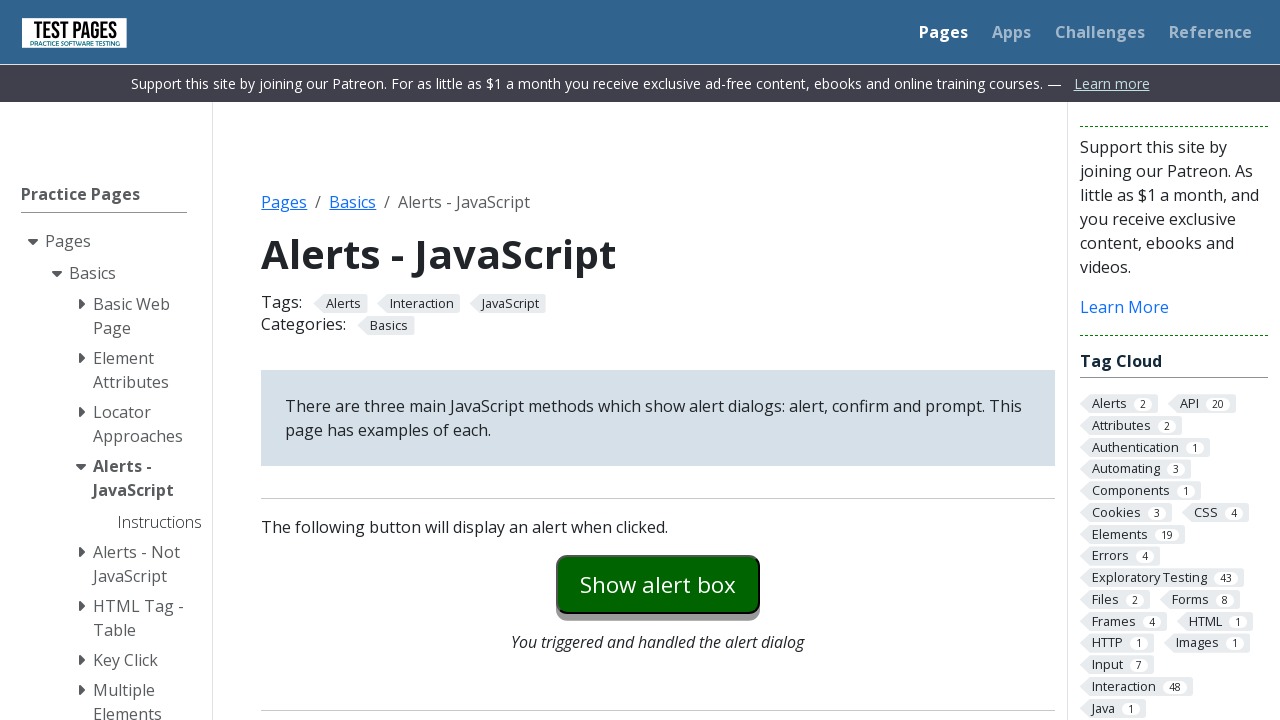

Waited for alert dialog to be processed
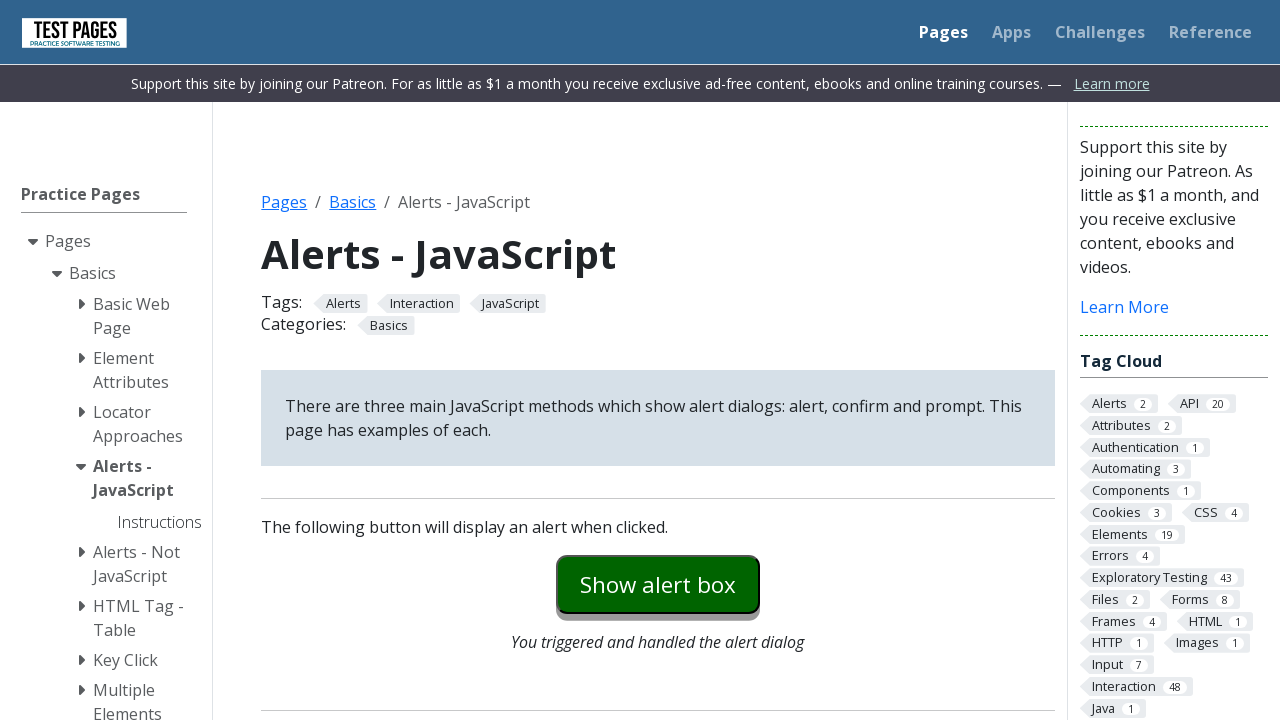

Clicked button to show confirm dialog at (658, 360) on #confirmexample
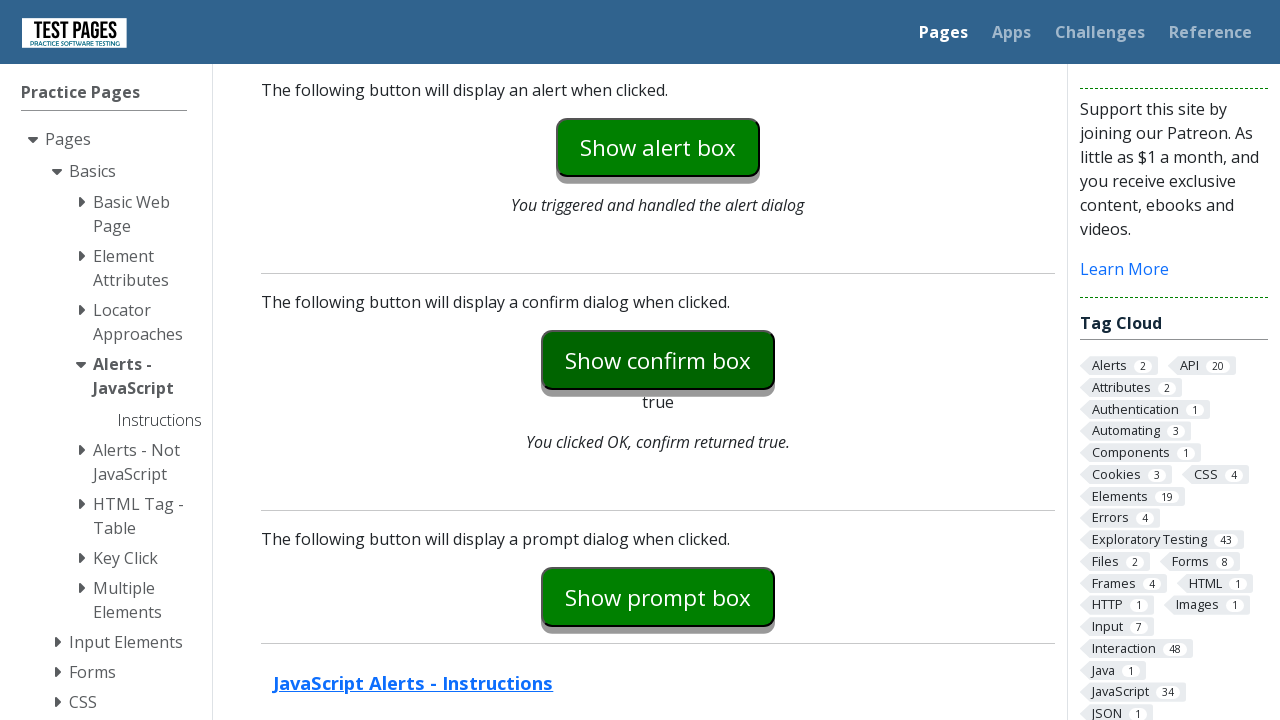

Set up dialog handler to dismiss confirm dialog
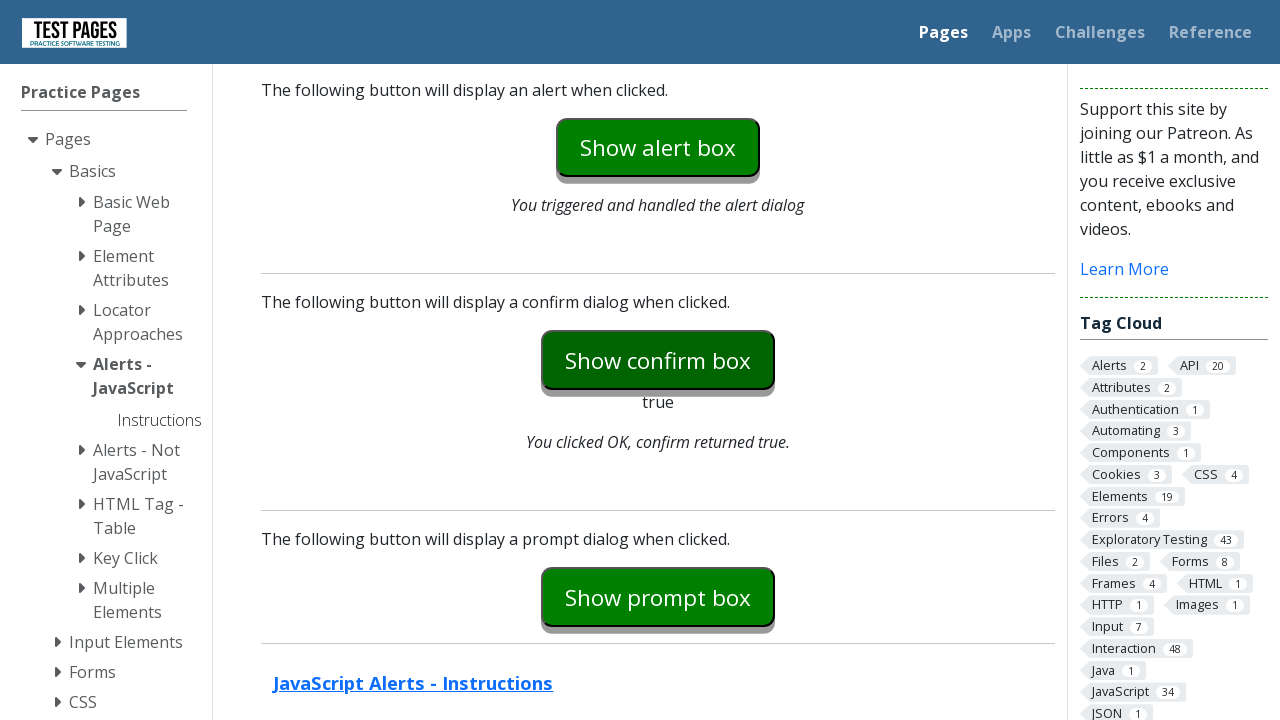

Waited for confirm dialog to be processed and dismissed
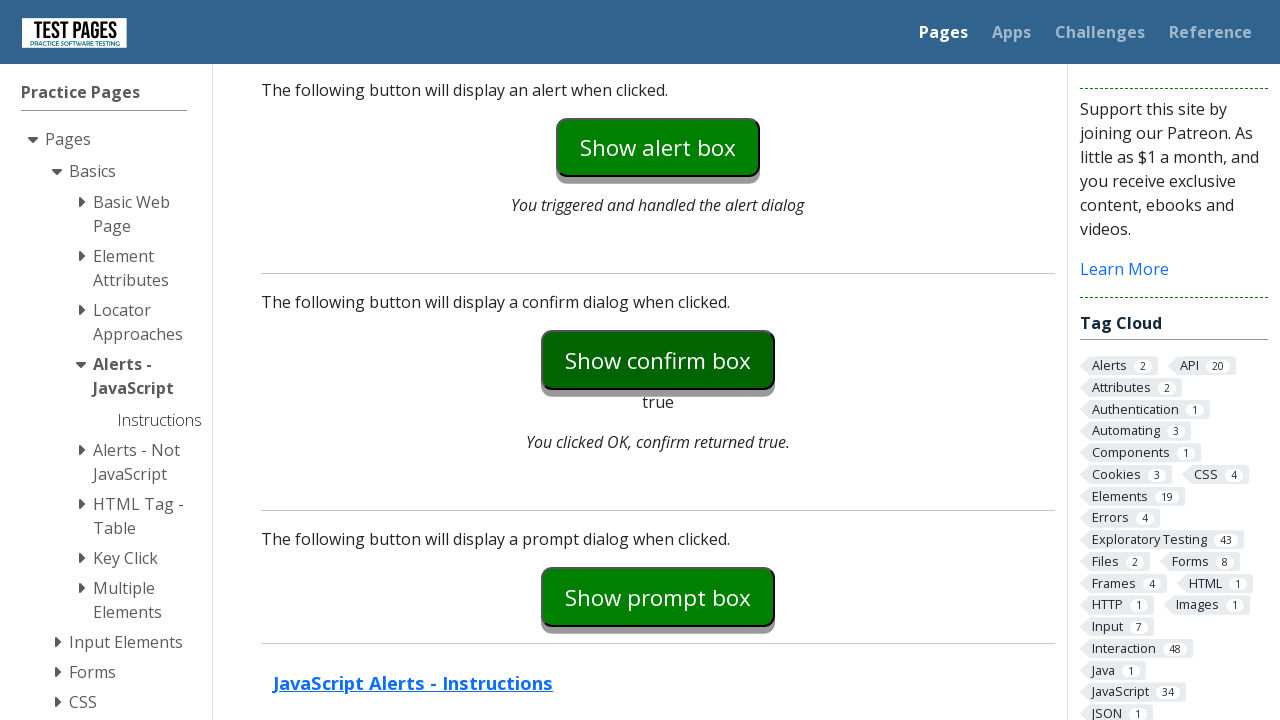

Clicked button to show prompt dialog at (658, 597) on #promptexample
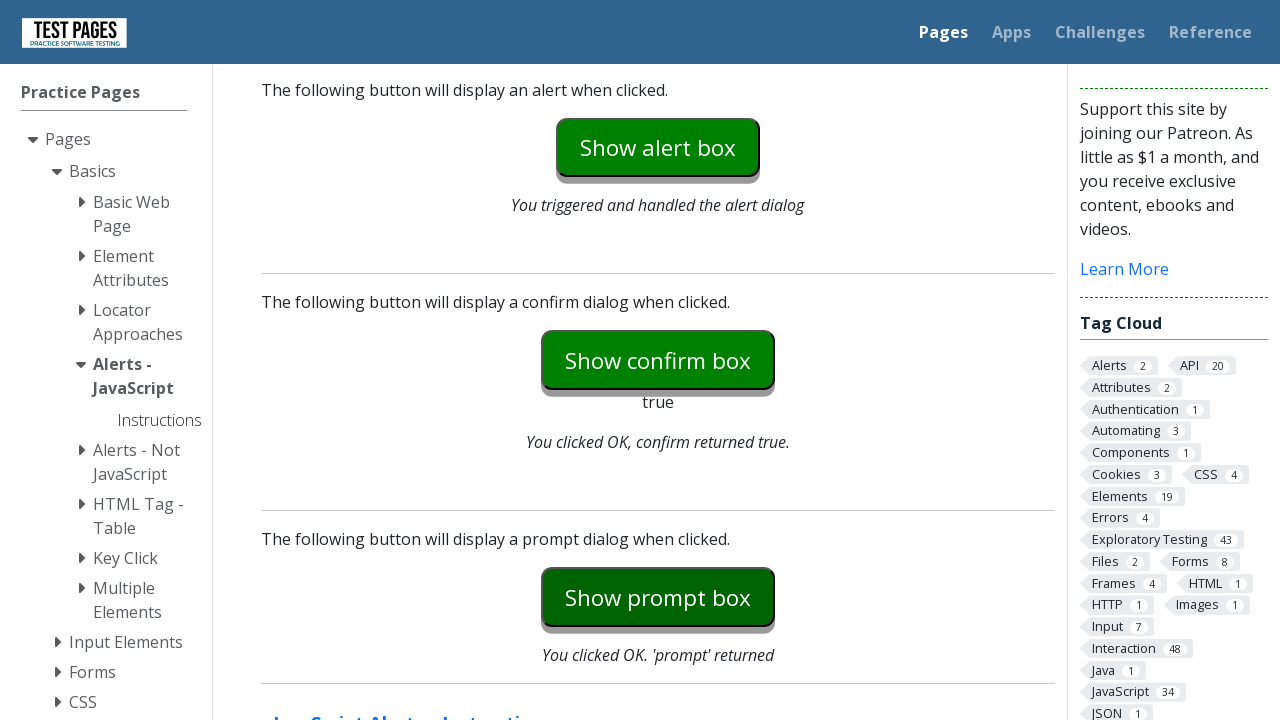

Set up dialog handler to enter 'Hello World' in prompt and accept
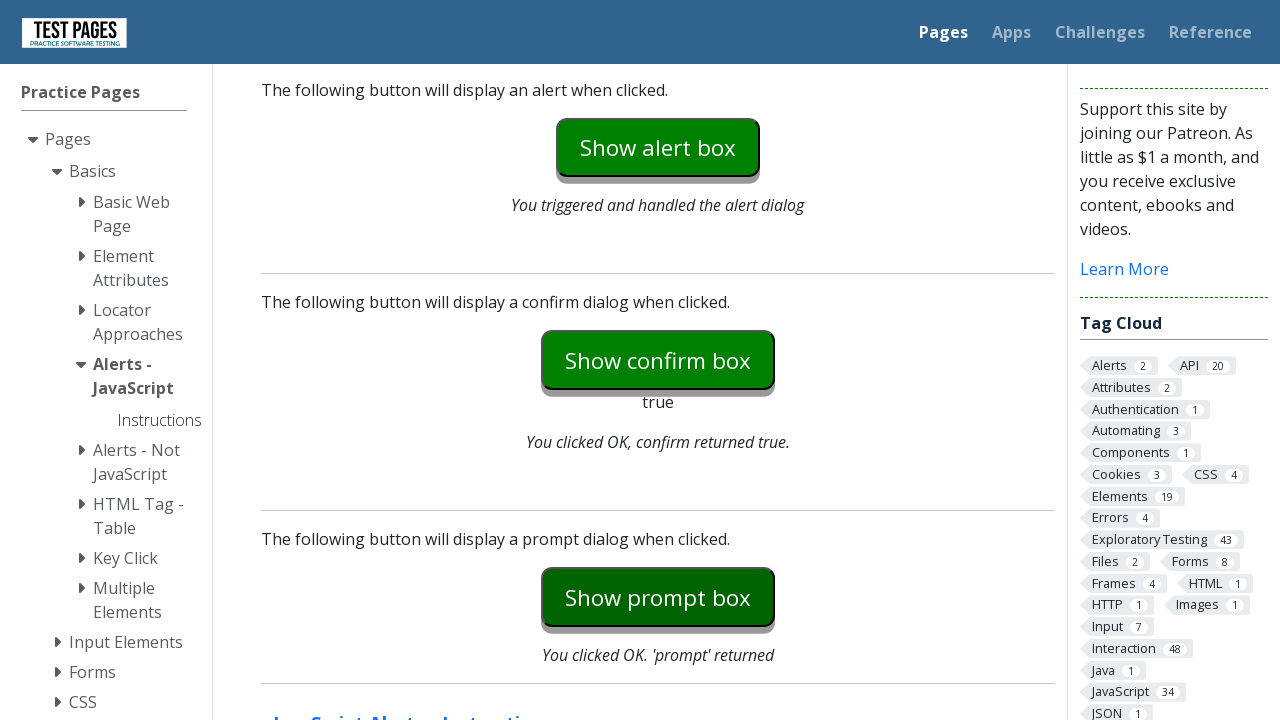

Waited for prompt dialog to be processed with text entry
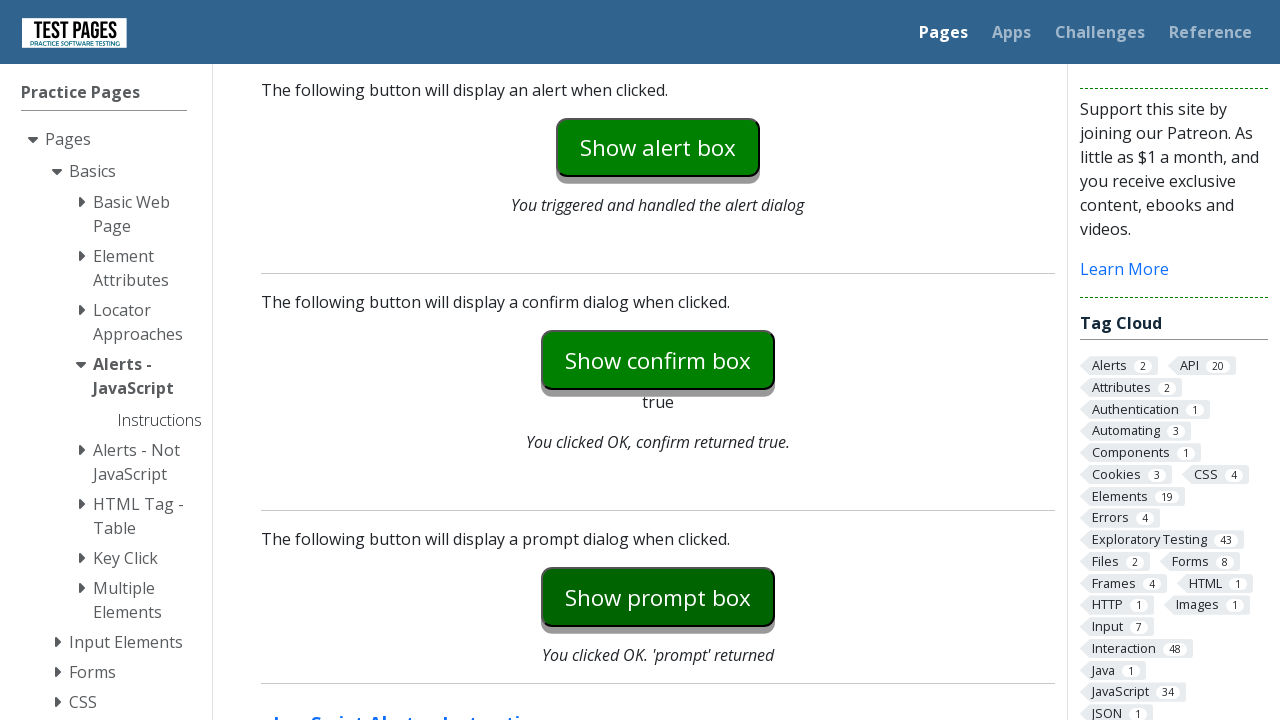

Retrieved prompt return text to verify text was entered correctly
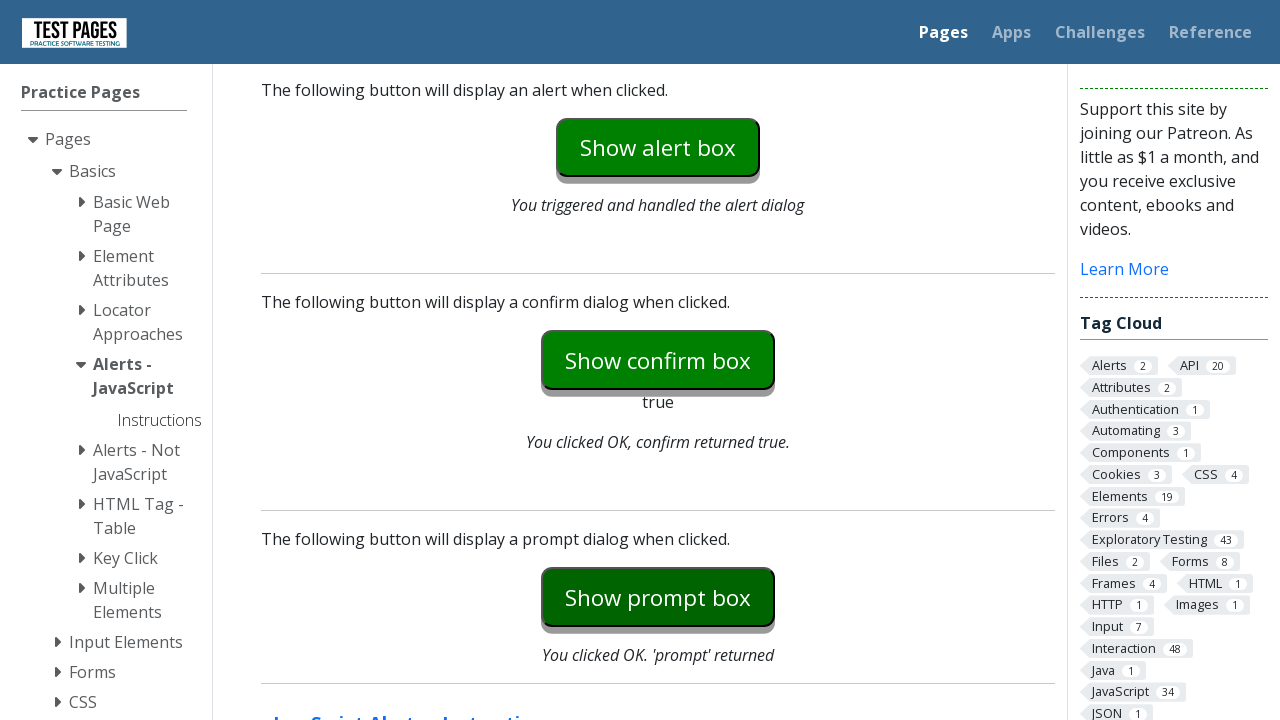

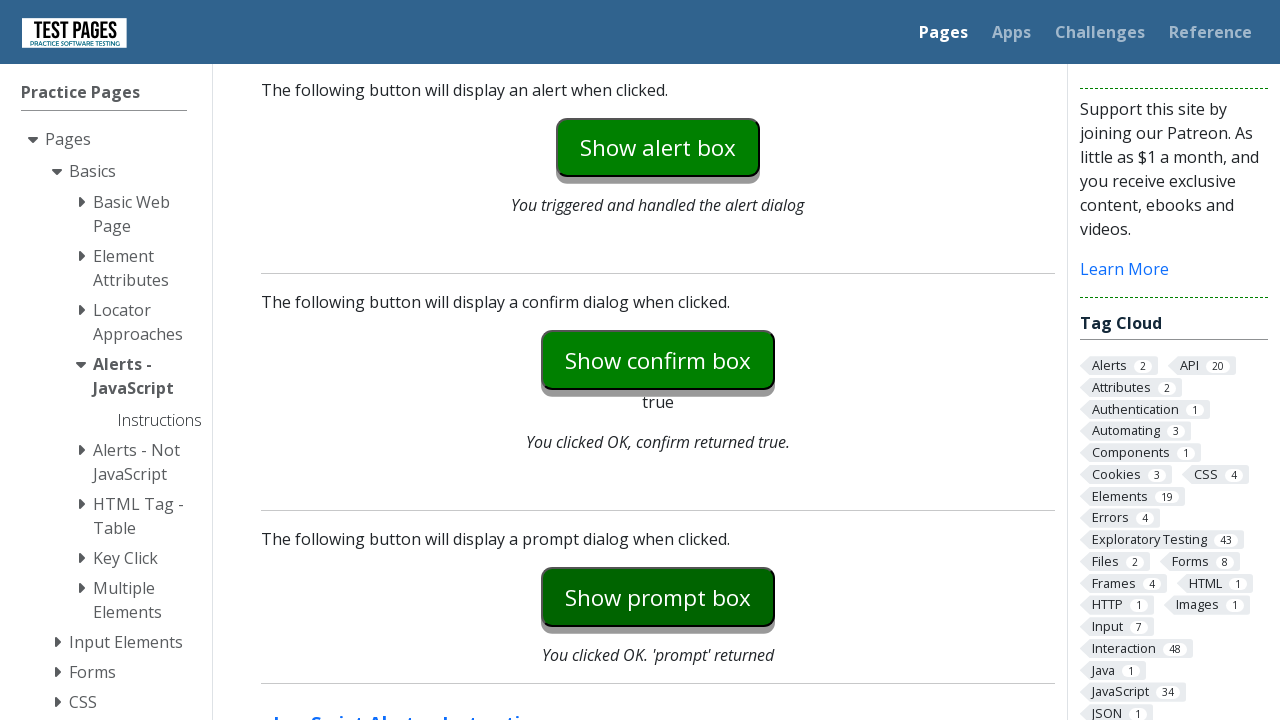